Tests handling of child windows by clicking a link that opens in a new tab, navigating to the blog page, and verifying the heading content

Starting URL: https://rahulshettyacademy.com/AutomationPractice/

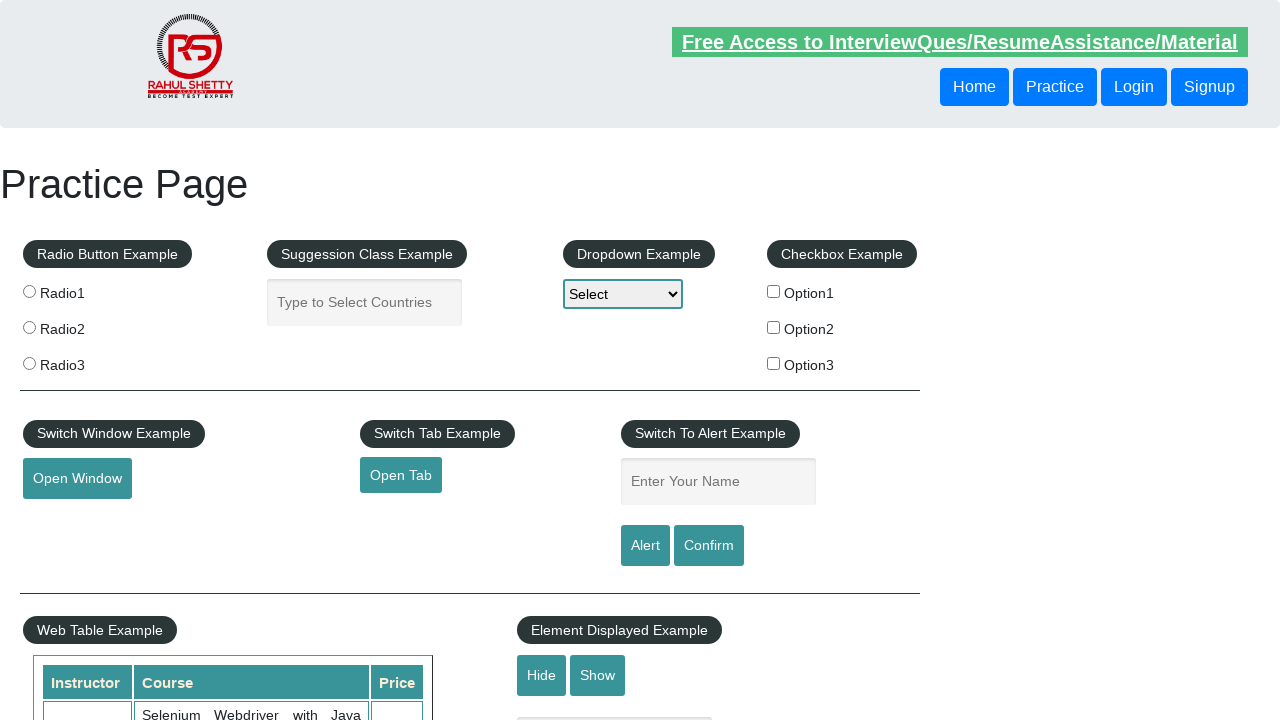

Clicked 'Open Tab' link to open child window at (401, 475) on #opentab
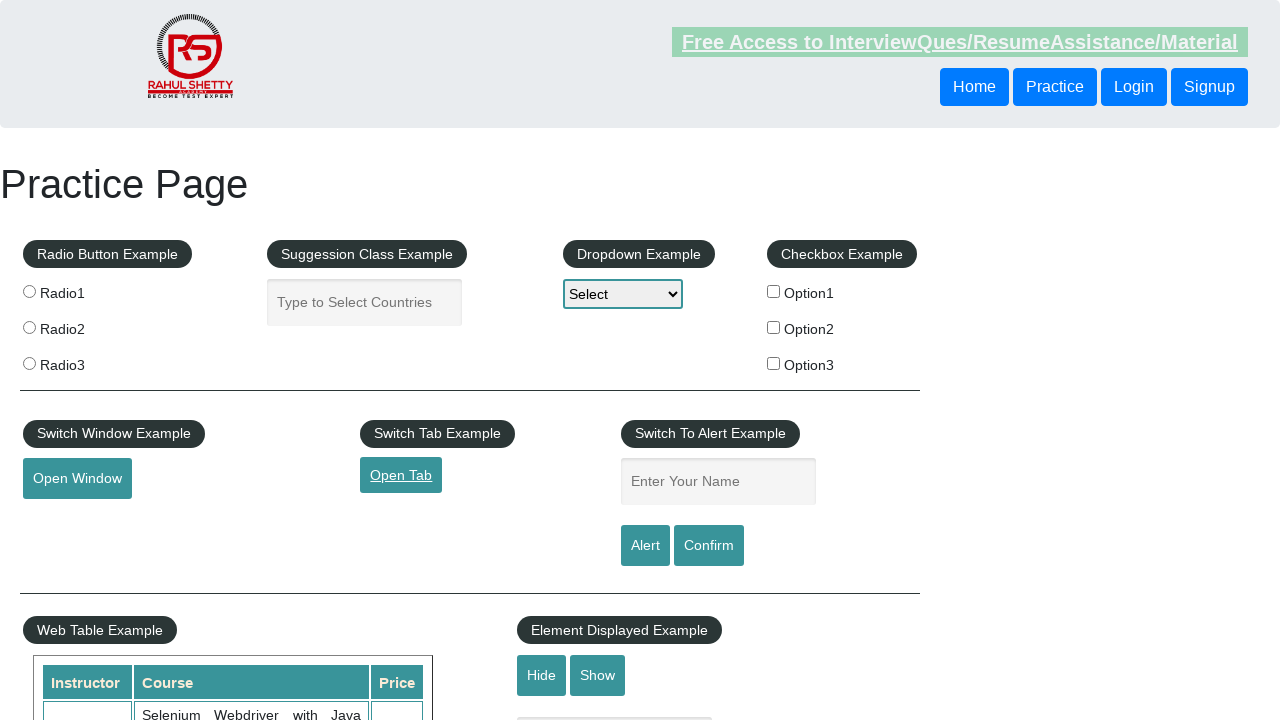

Child window/tab opened and captured
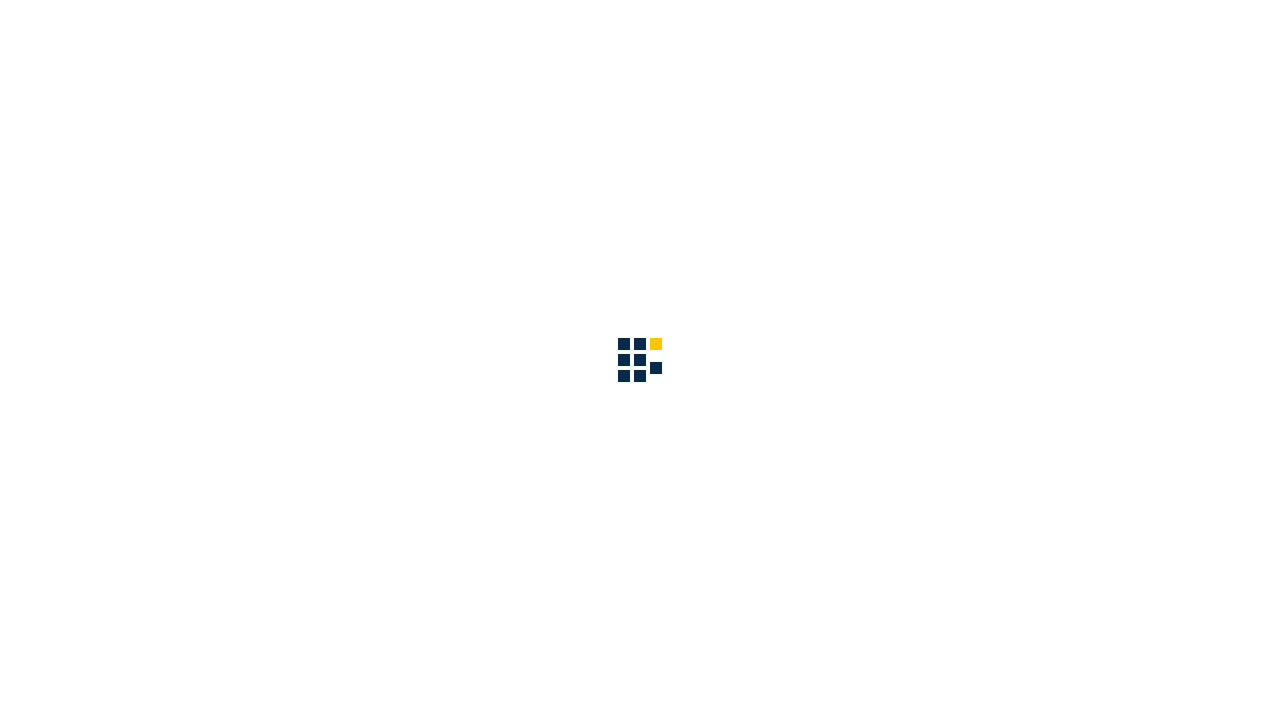

Child window page loaded completely
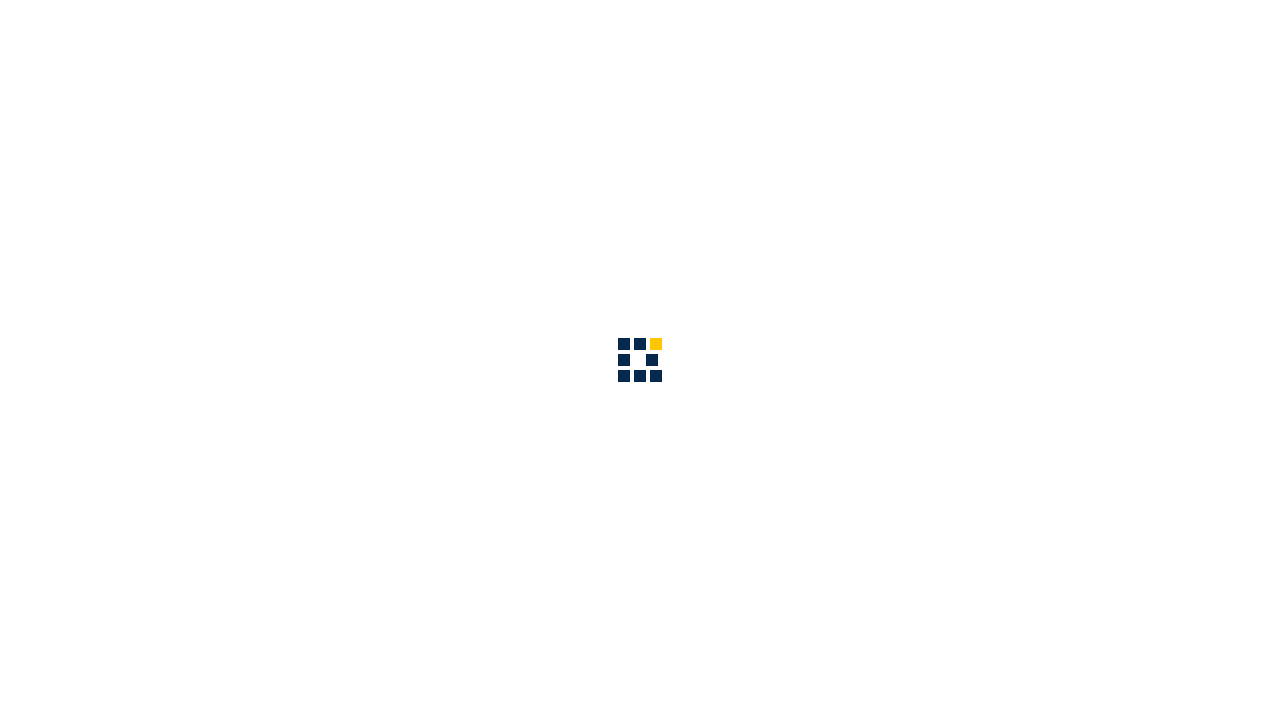

Clicked blog link in navigation menu at (762, 36) on #navbarSupportedContent a[href*="blog"]
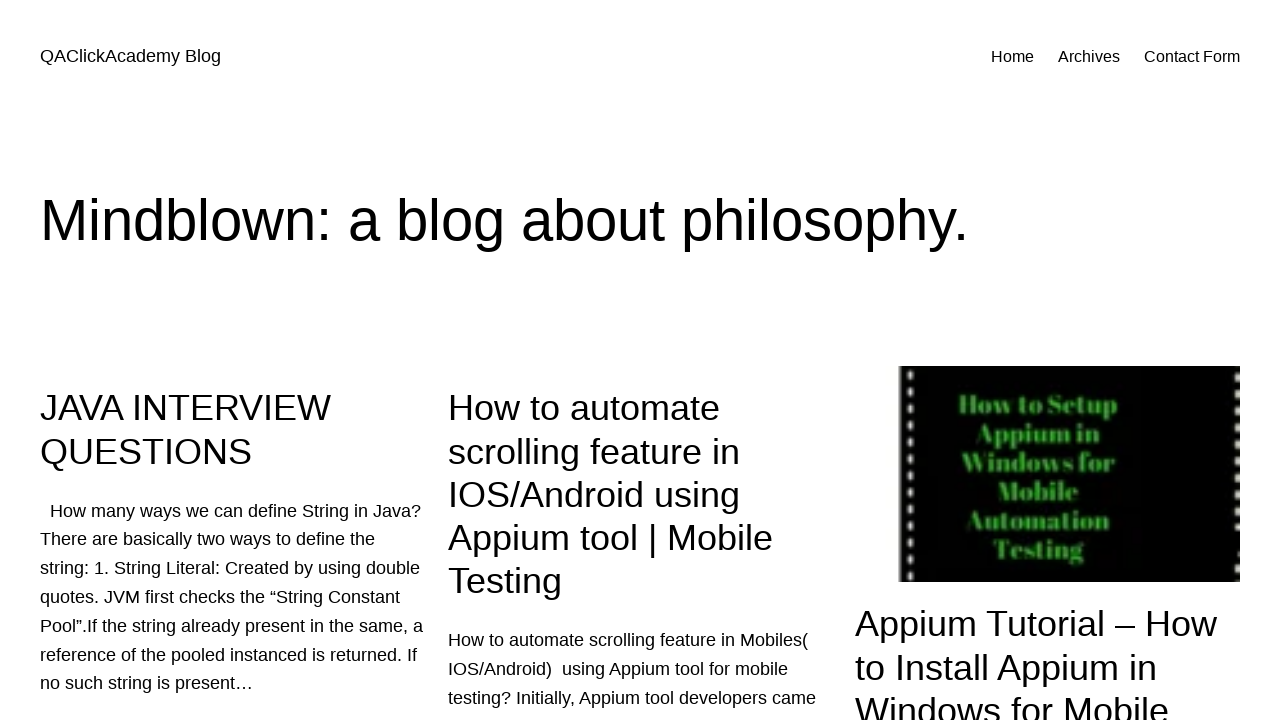

Blog page loaded and heading element found
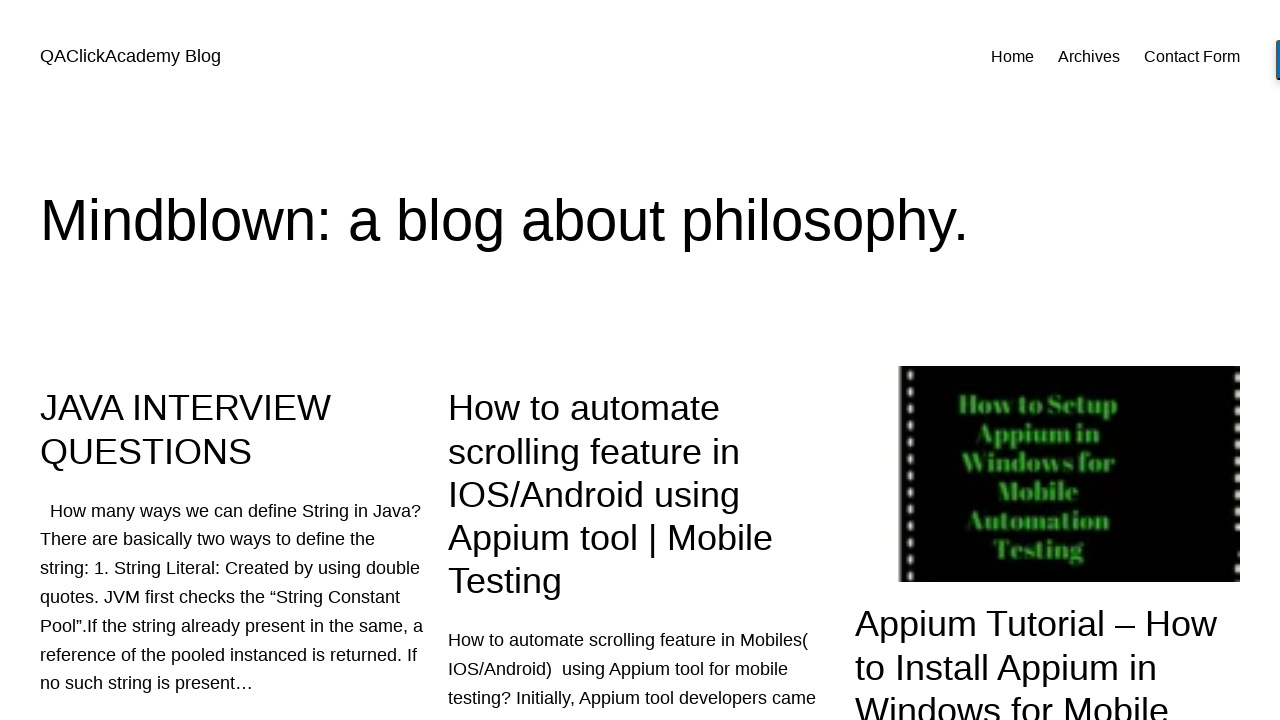

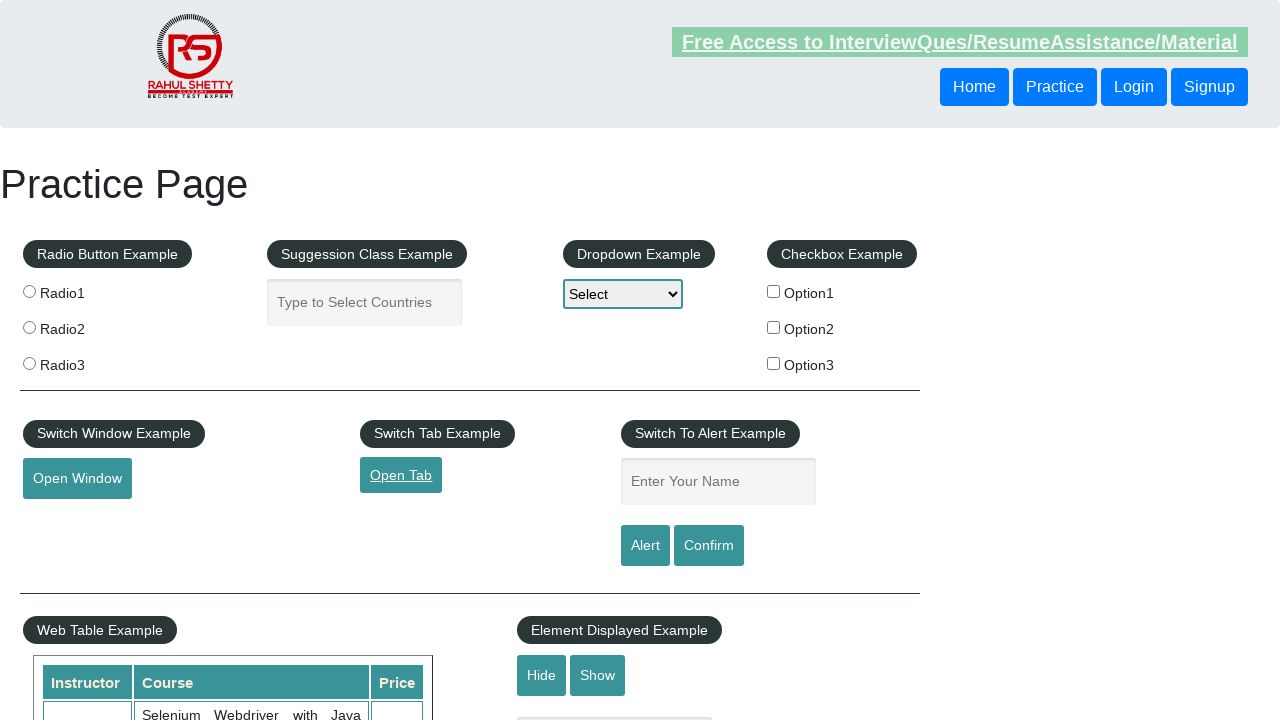